Finds all "News Releases" links on the page and clicks through each one sequentially

Starting URL: https://www.hitachi.com/

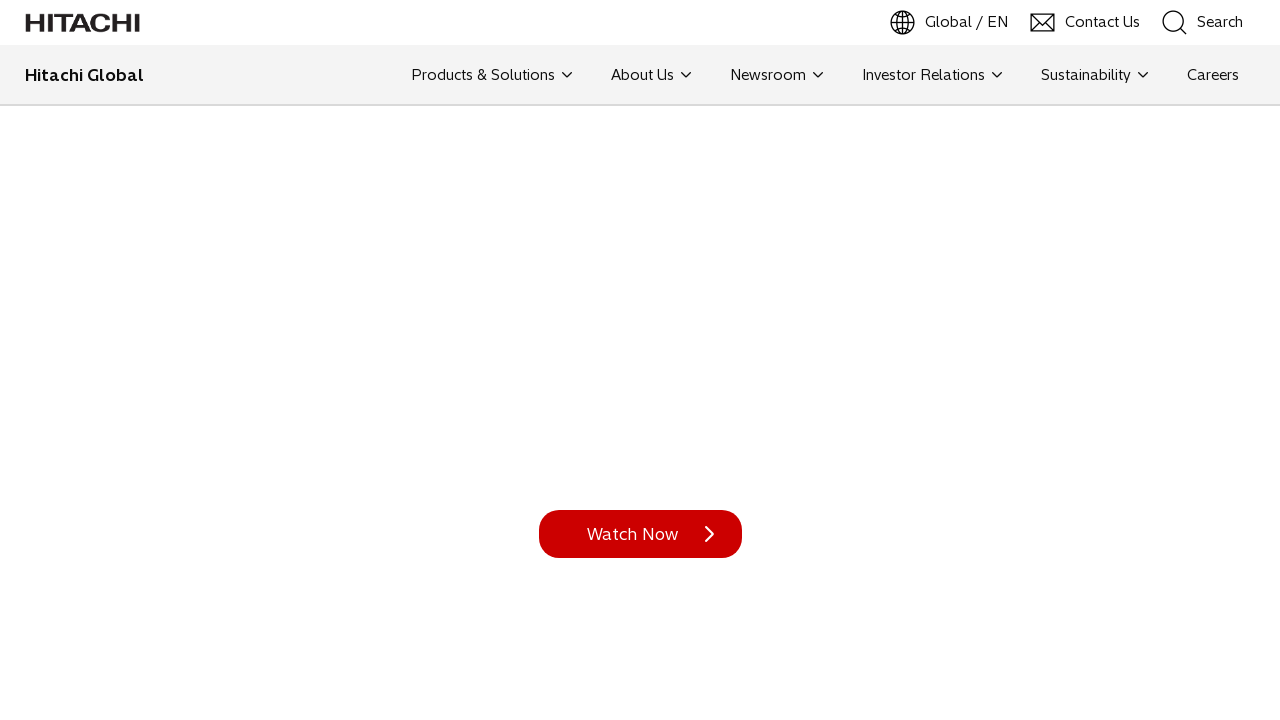

Navigated to https://www.hitachi.com/
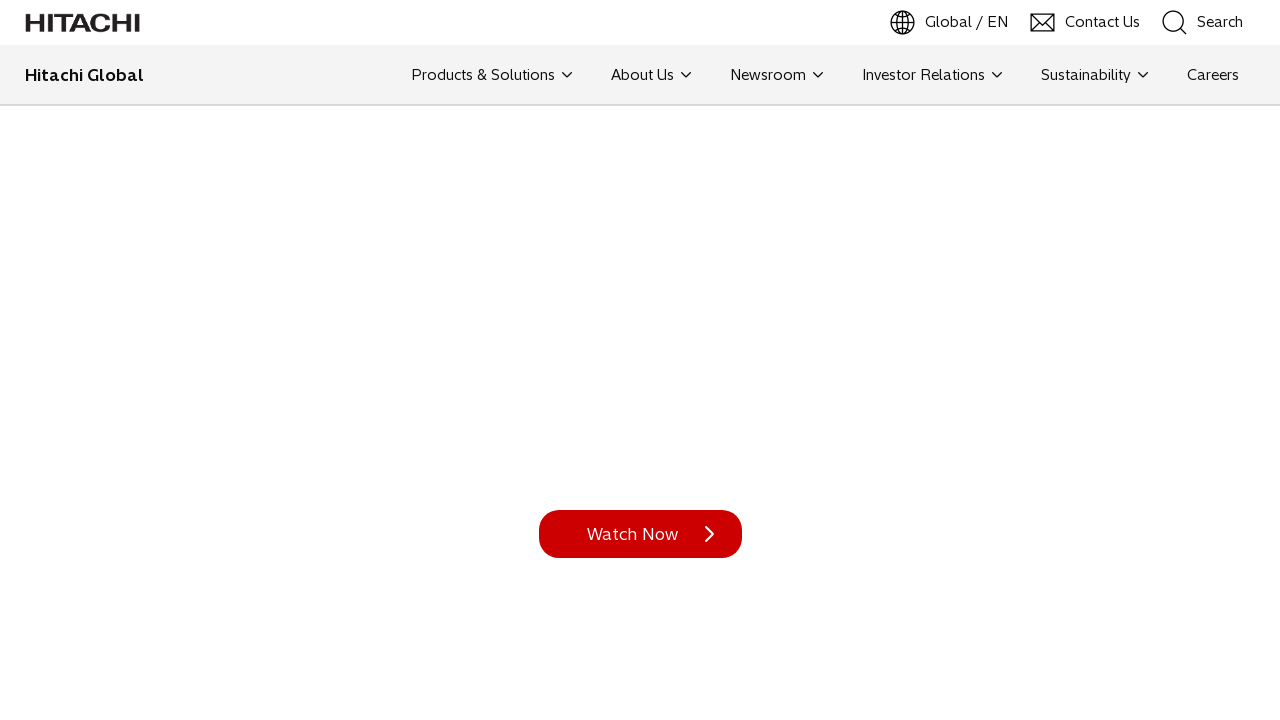

Found 1 'News Releases' links on the page
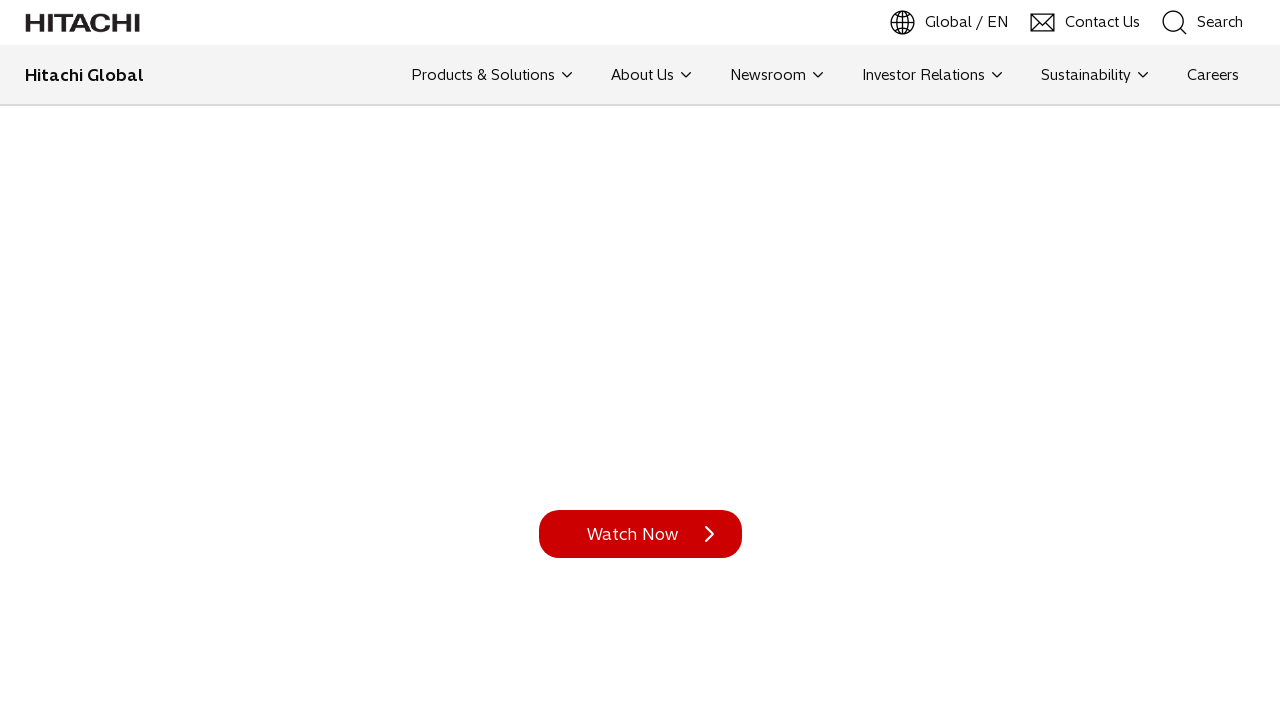

Retrieved text from link 1: 'News Releases'
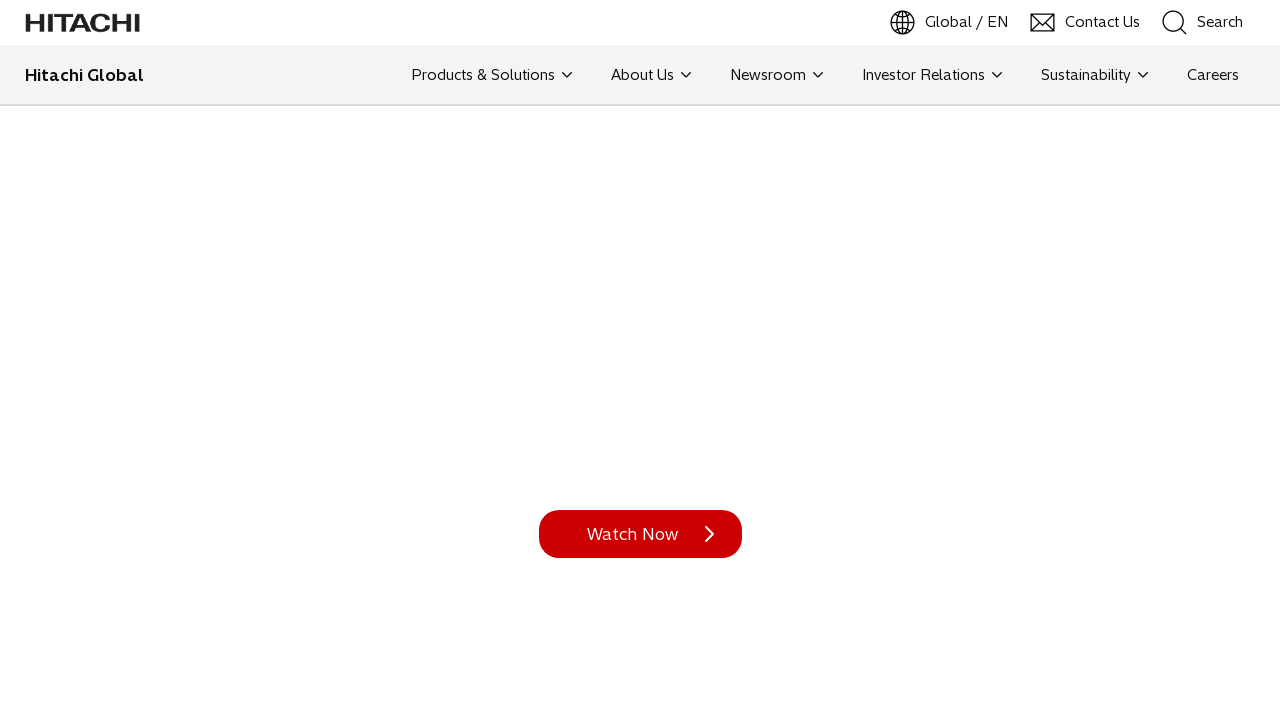

Clicked 'News Releases' link 1 at (732, 417) on a:has-text('News Releases') >> nth=0
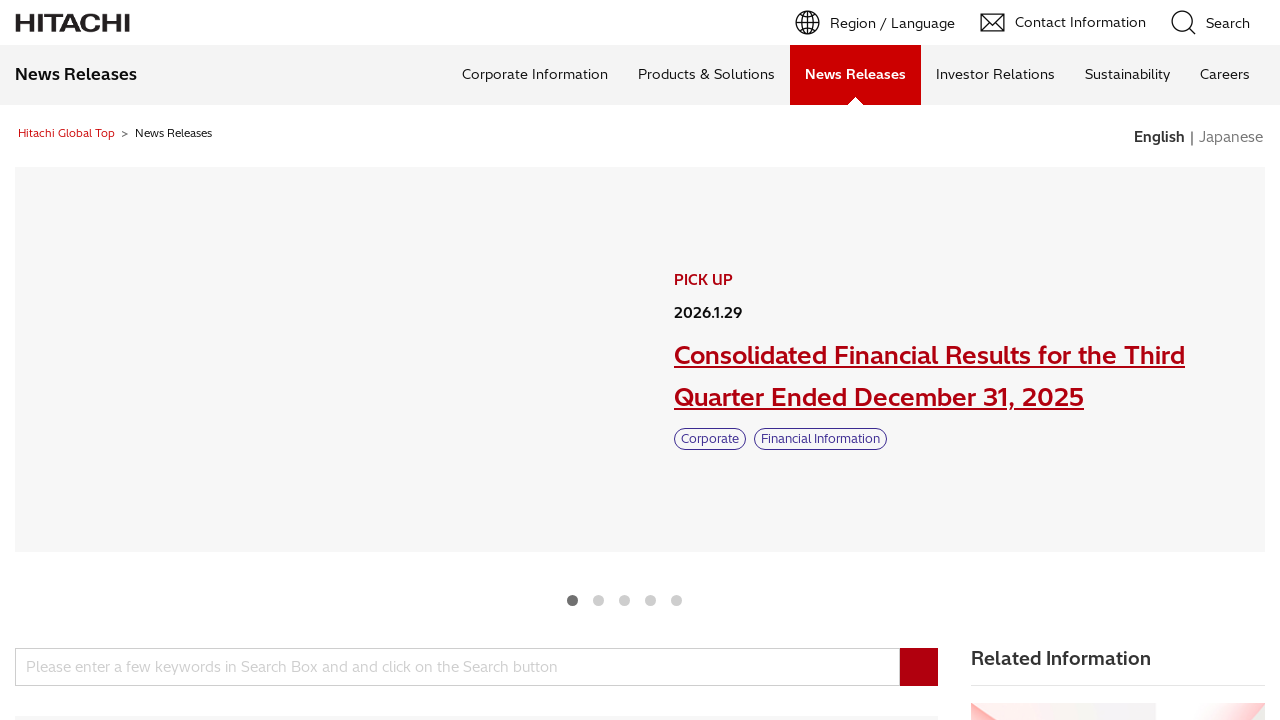

Waited 5 seconds after clicking link 1
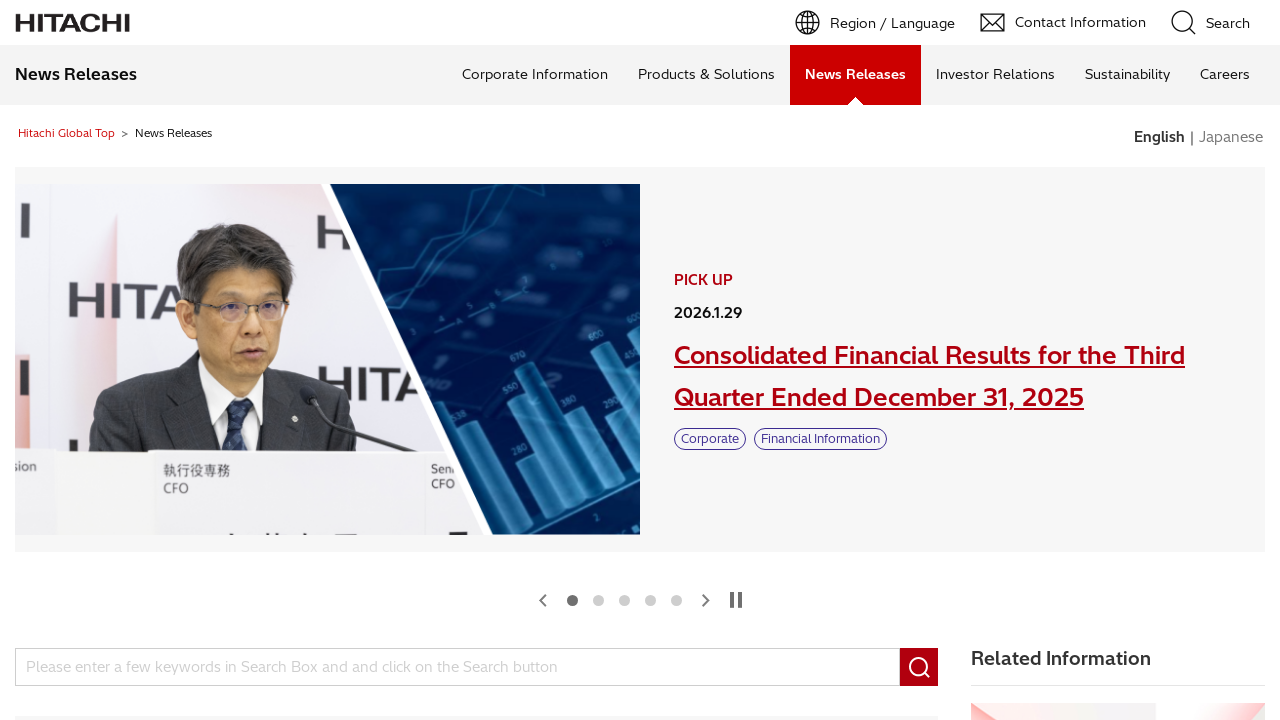

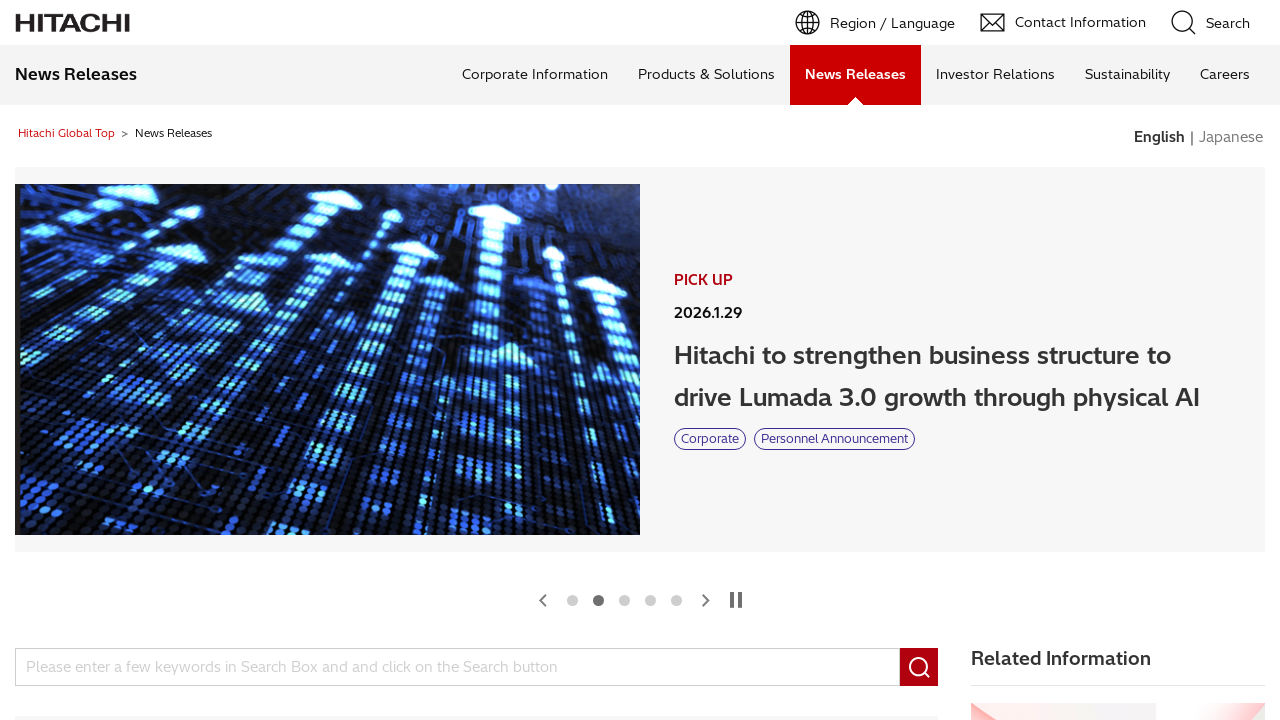